Navigates to a CSDN blog page and verifies that article links are present on the page

Starting URL: https://blog.csdn.net/lzw_java?type=blog

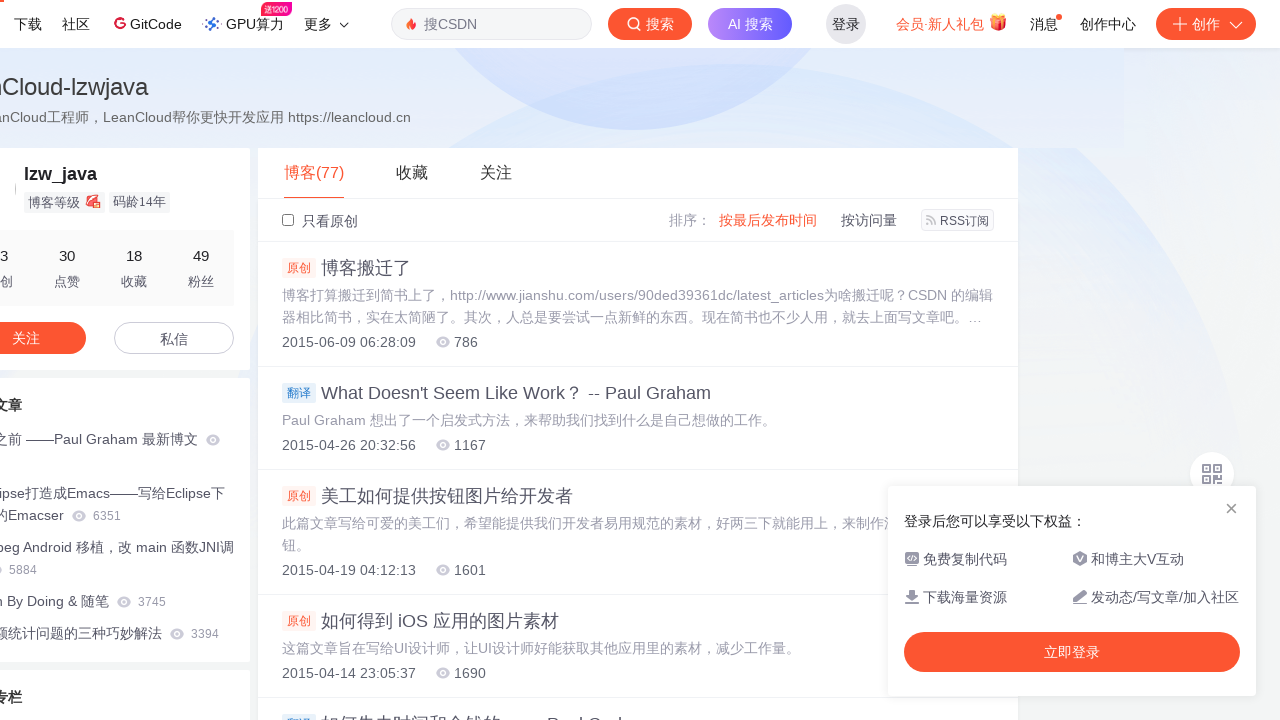

Navigated to CSDN blog page for user lzw_java
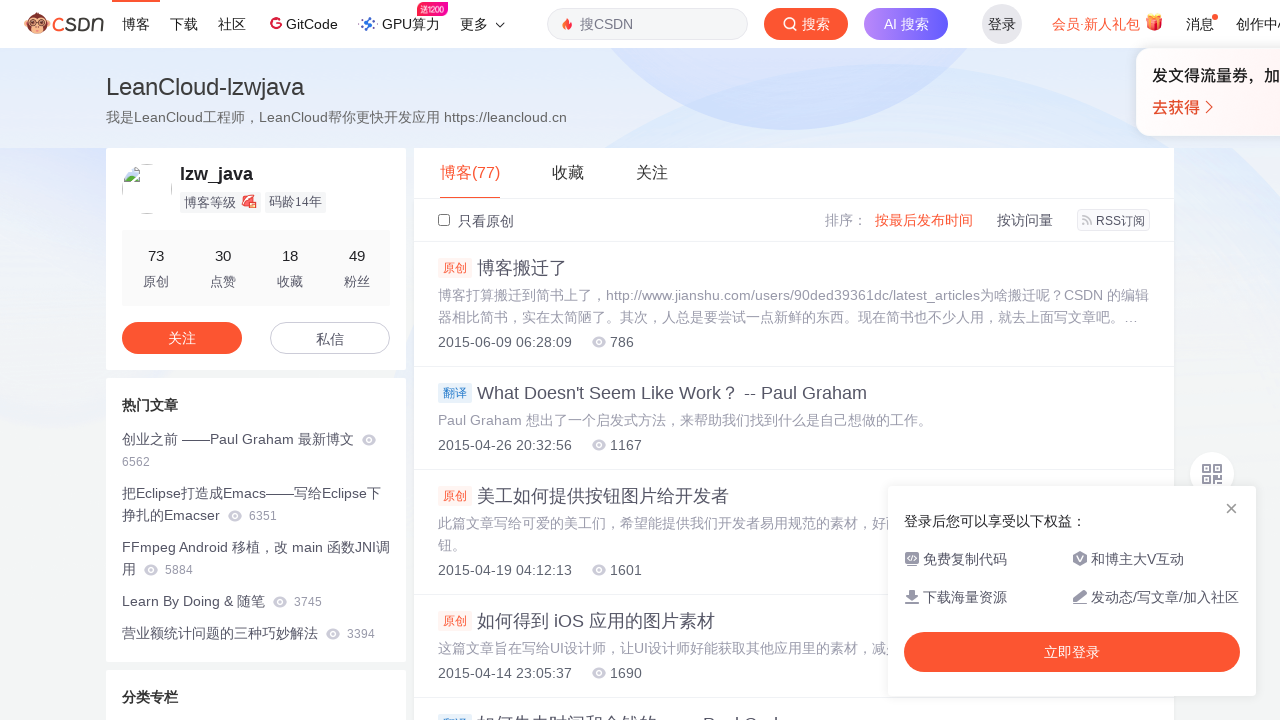

Waited for article links to load on the blog page
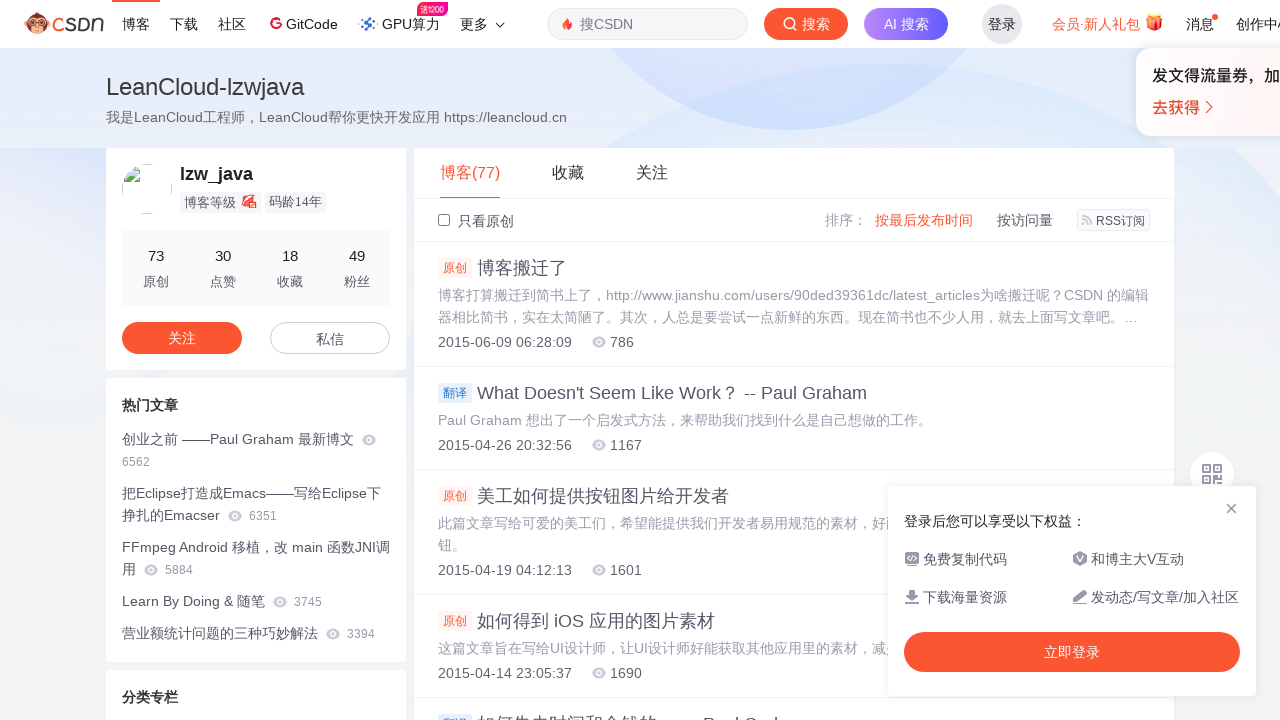

Found 50 article links on the page
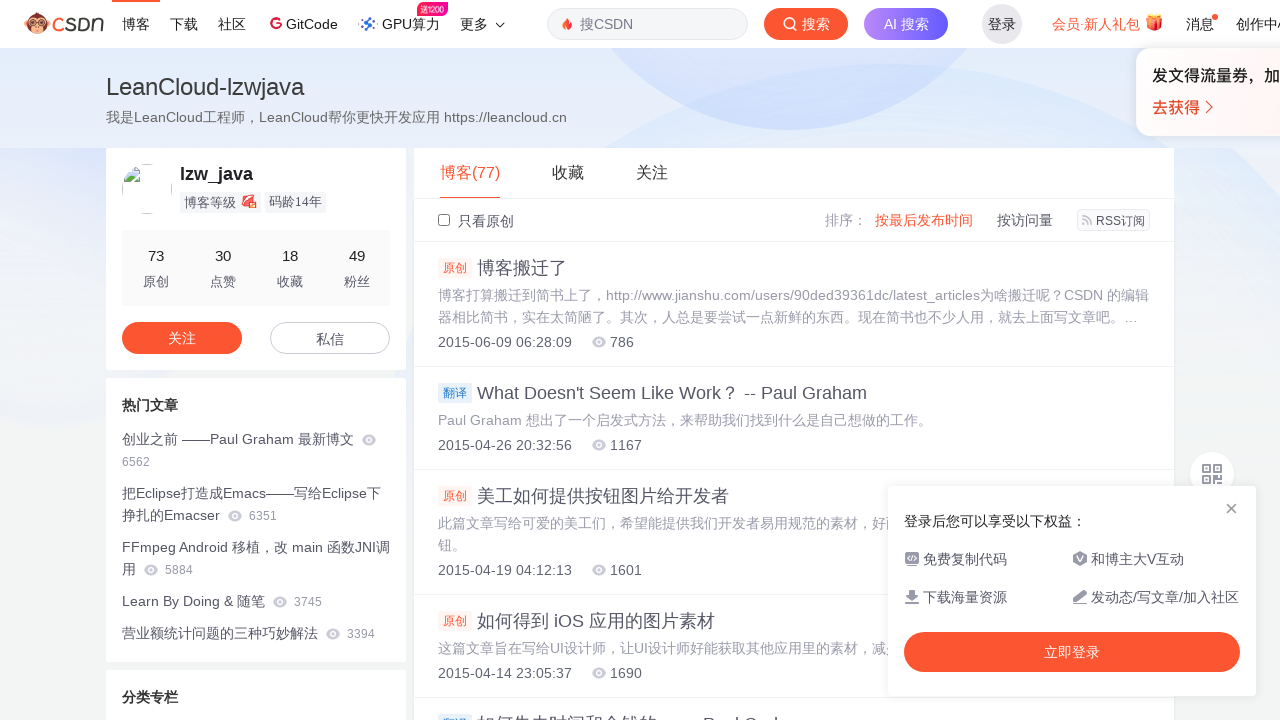

Verified that article links are present on the page
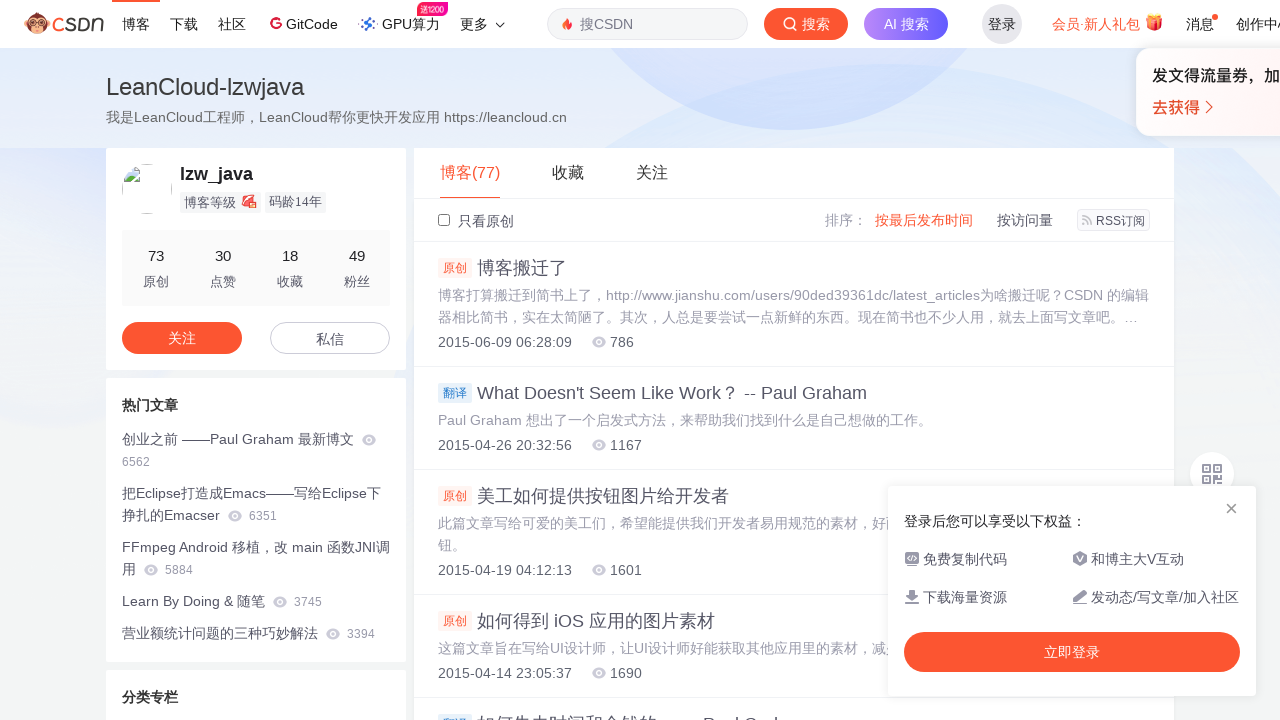

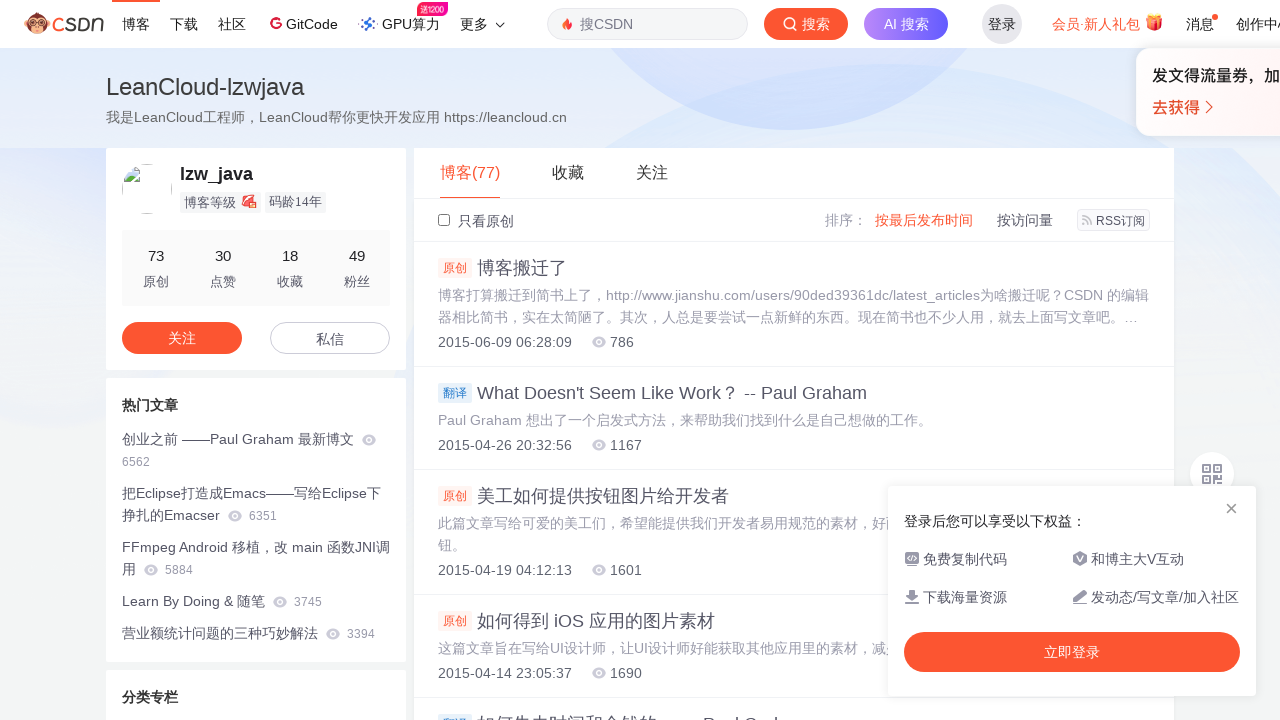